Tests JavaScript prompt alert functionality by clicking the JS Prompt button, entering text into the prompt dialog, accepting it, and verifying the entered text appears in the result element.

Starting URL: https://the-internet.herokuapp.com/javascript_alerts

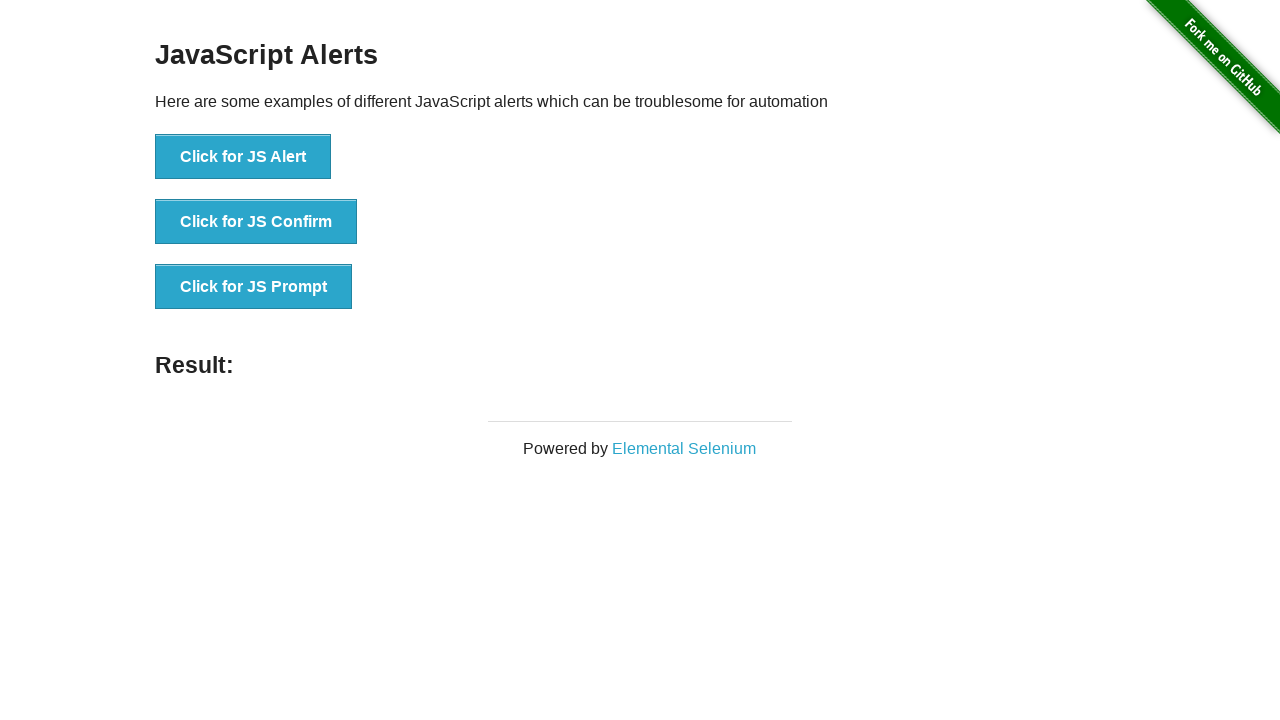

Clicked JS Prompt button at (254, 287) on button[onclick='jsPrompt()']
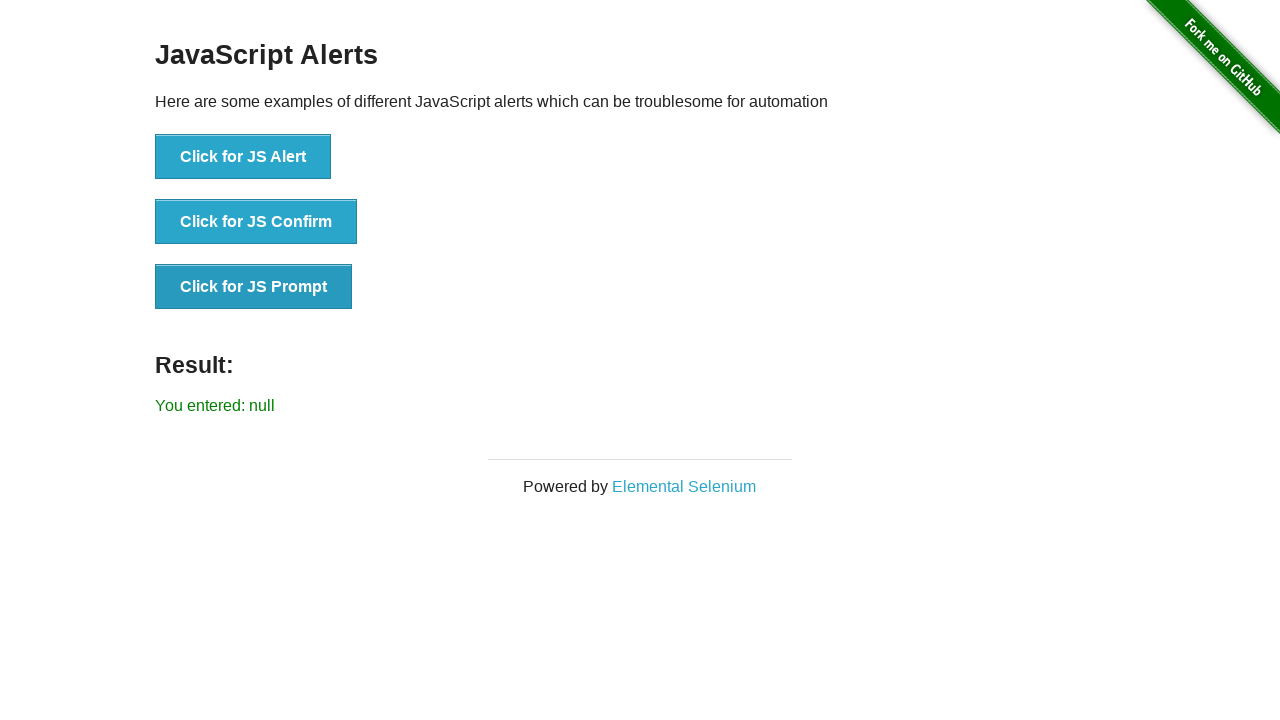

Set up dialog handler to accept prompt with 'Mariana'
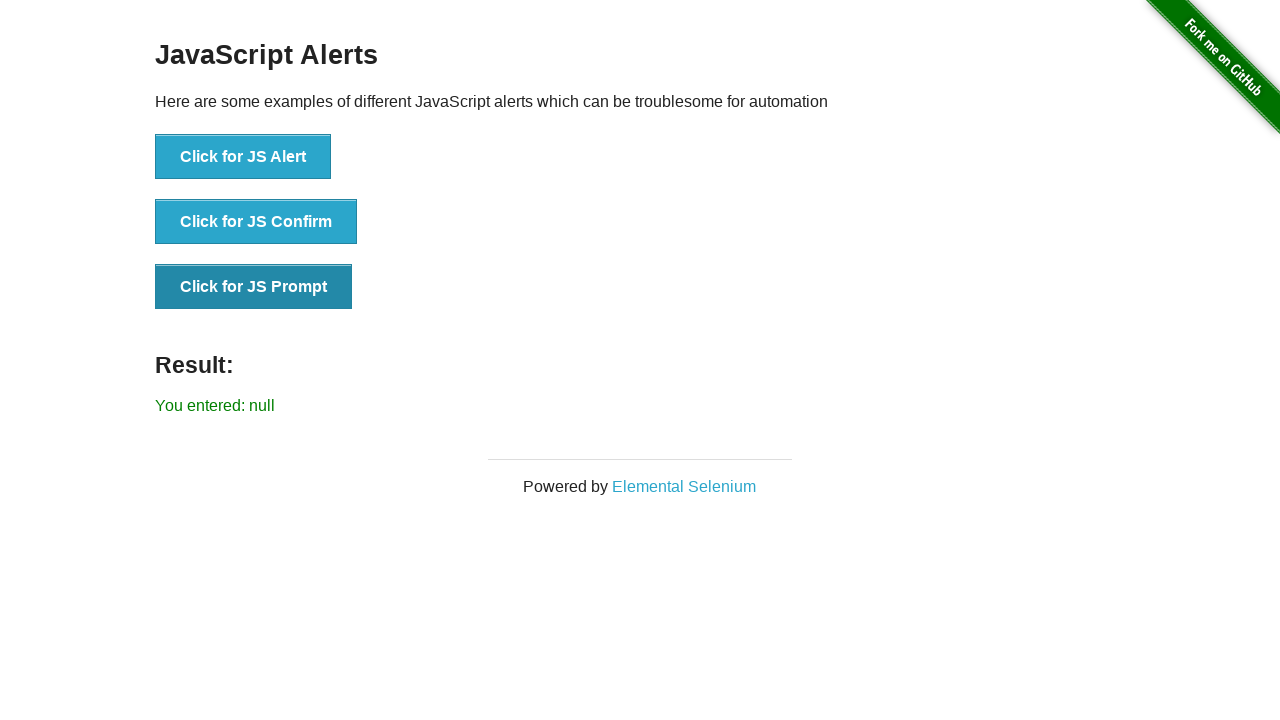

Clicked JS Prompt button to trigger dialog at (254, 287) on button[onclick='jsPrompt()']
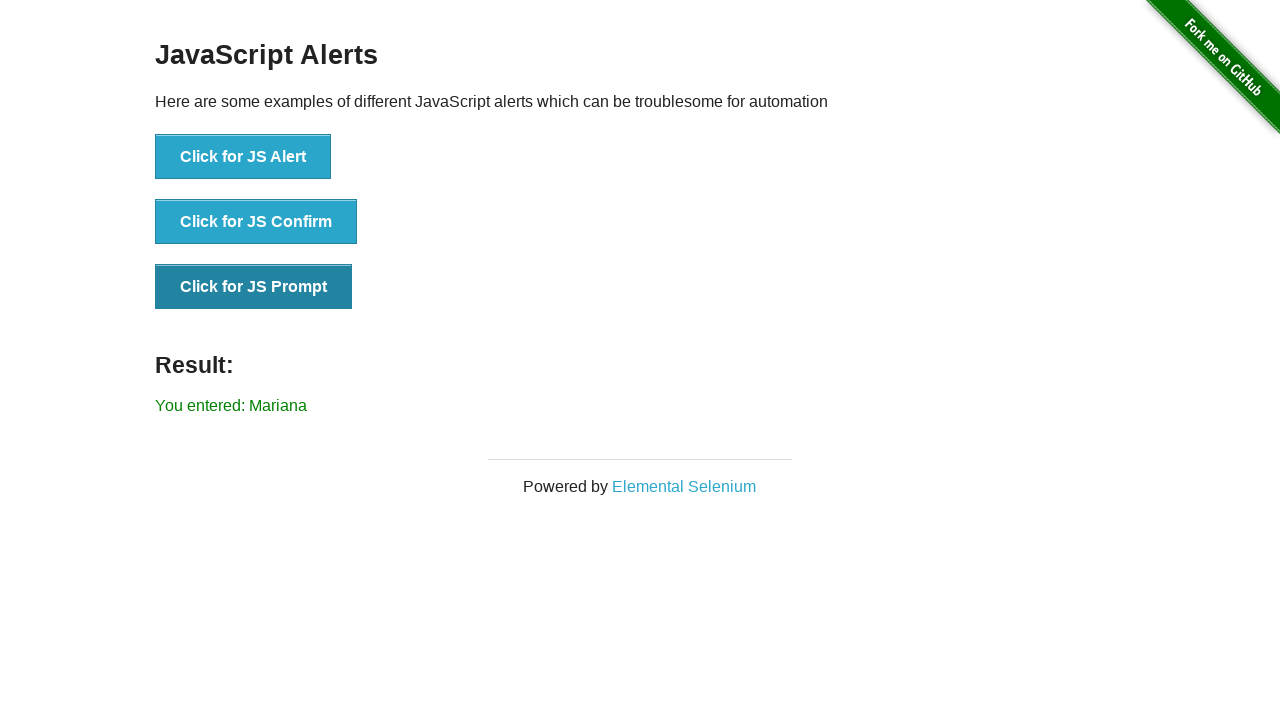

Result element loaded
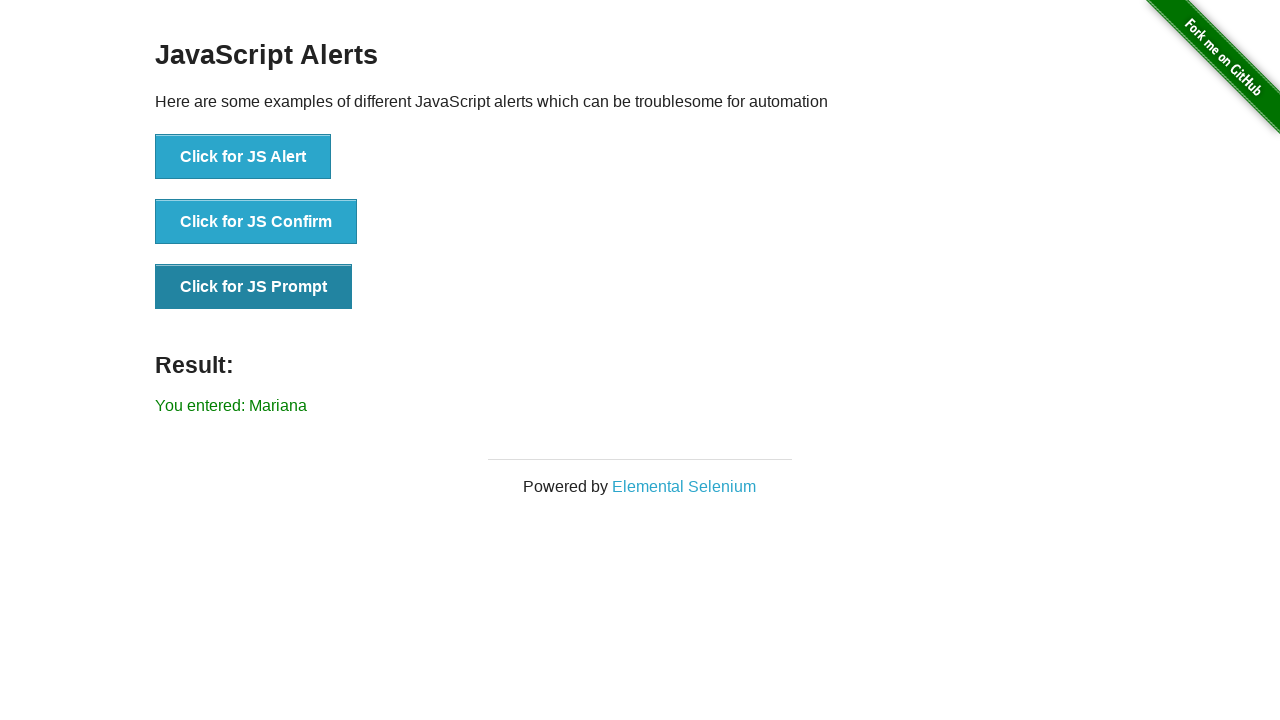

Retrieved result text content
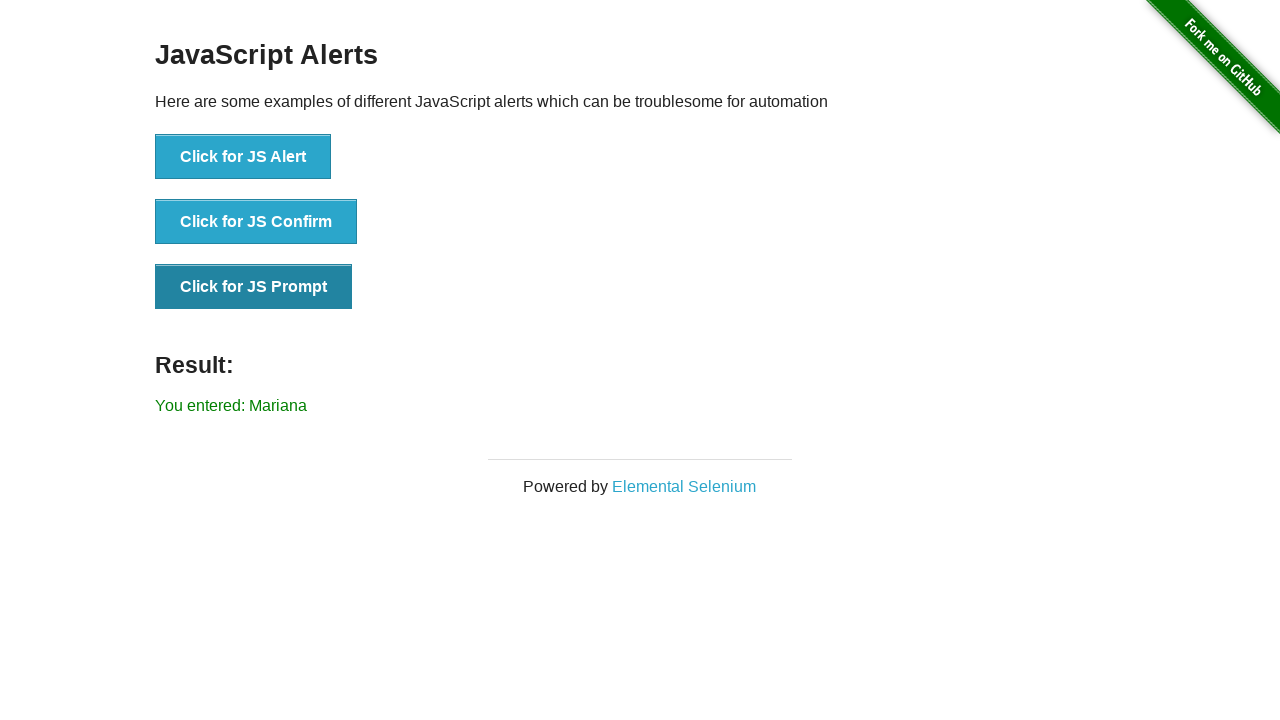

Verified result text matches expected value 'You entered: Mariana'
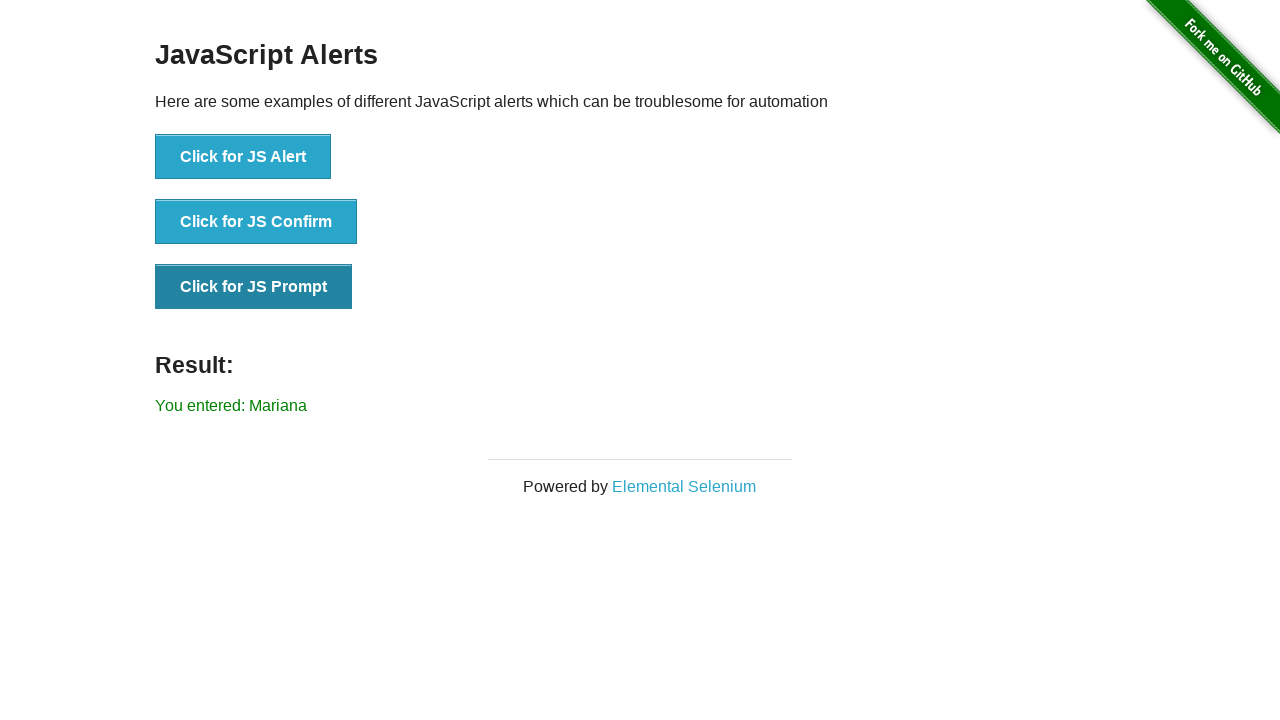

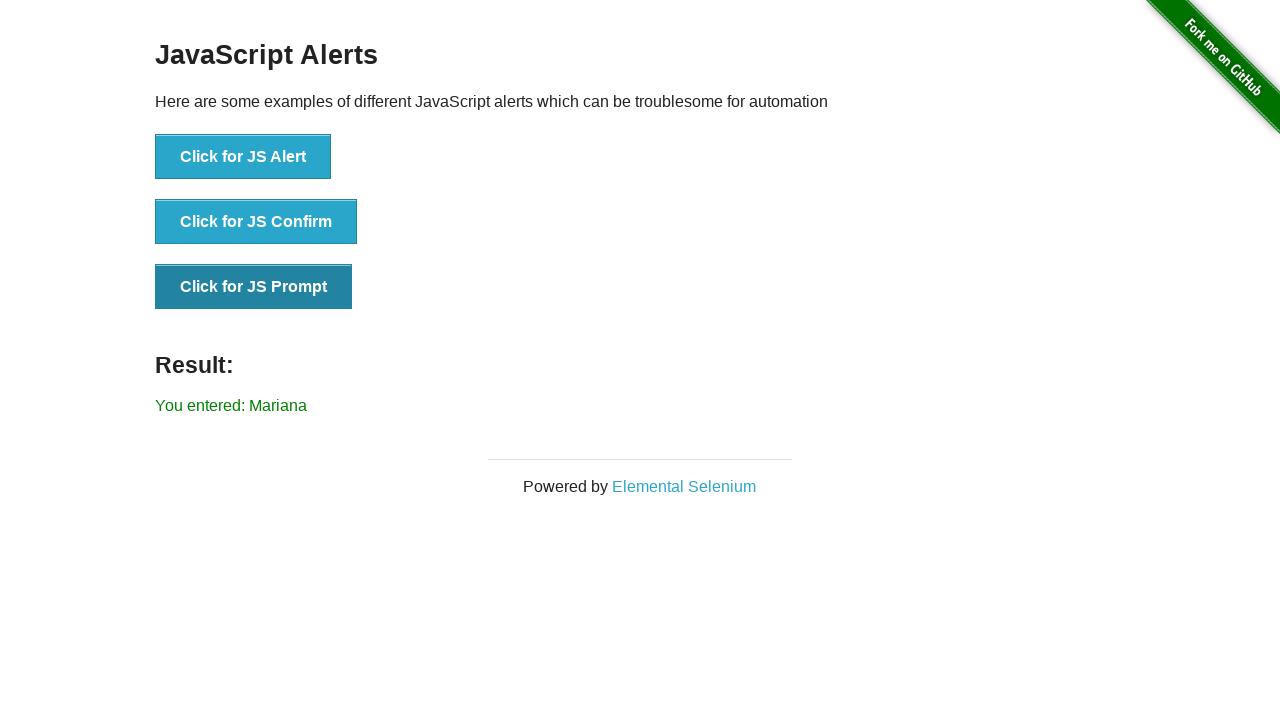